Tests opting out of A/B tests by first visiting the main page, adding an opt-out cookie before navigating to the A/B test page, and verifying the opt-out is successful.

Starting URL: http://the-internet.herokuapp.com

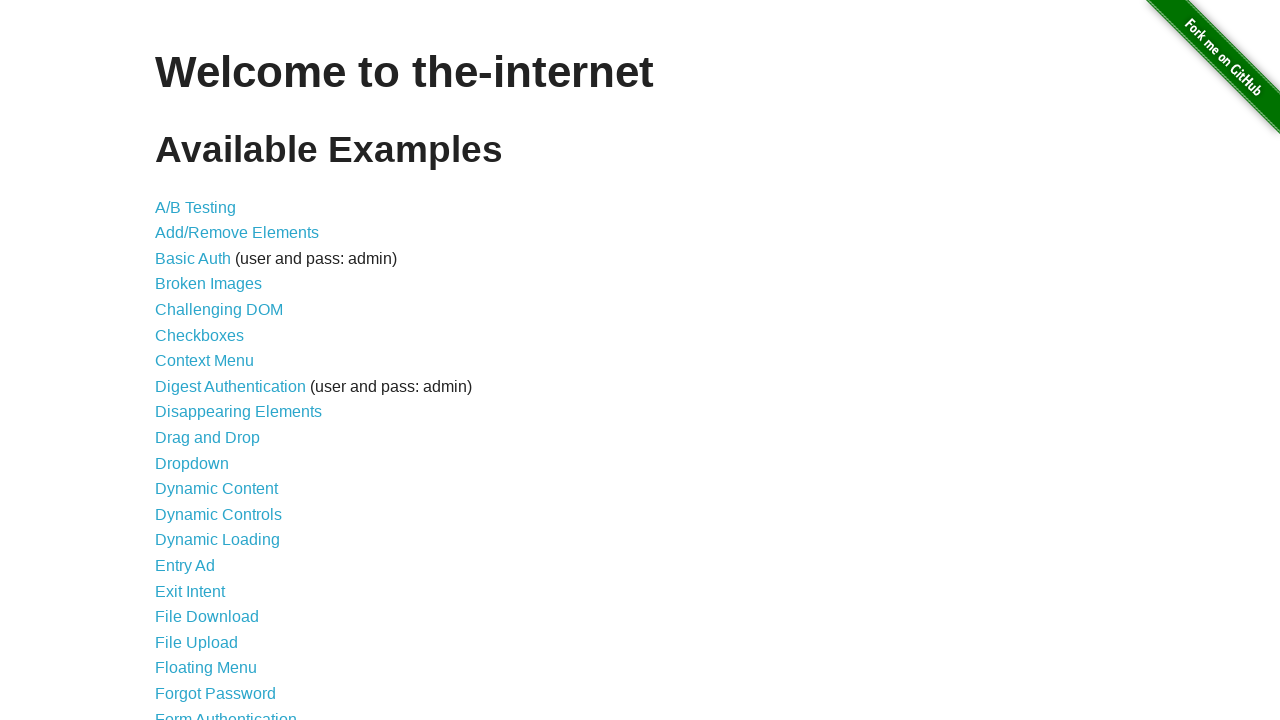

Added optimizelyOptOut cookie to opt out of A/B tests
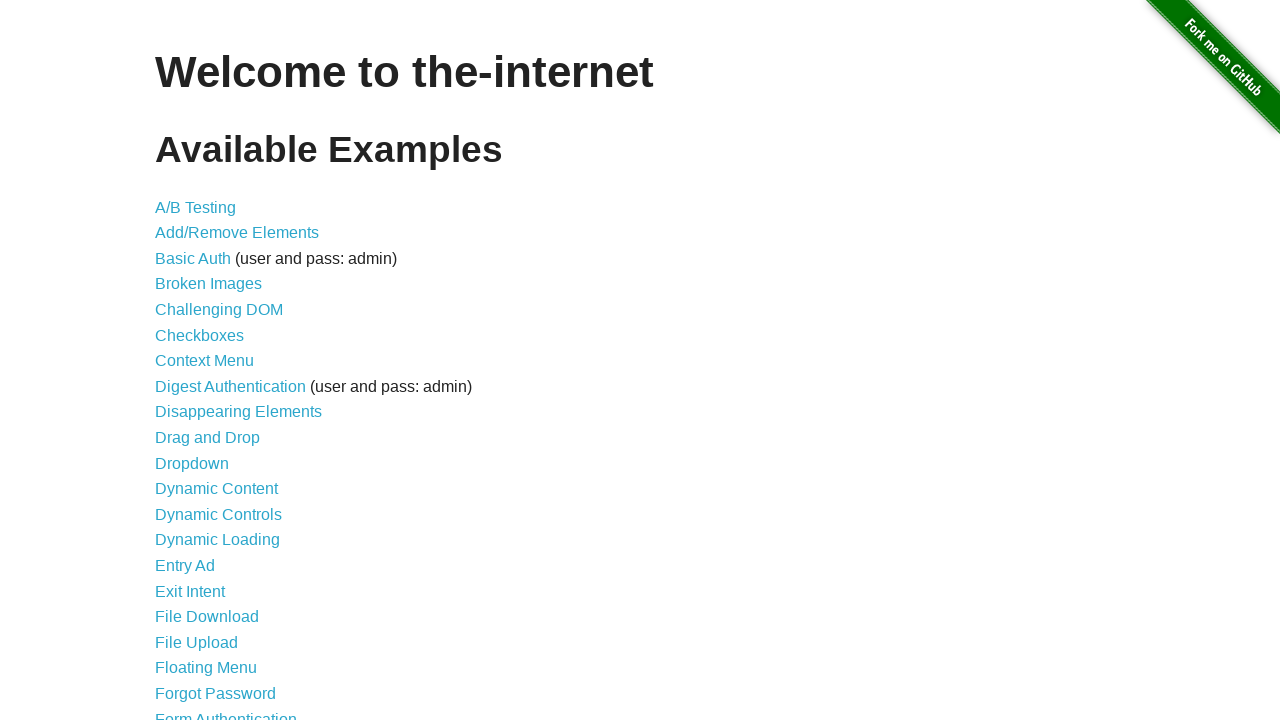

Navigated to A/B test page
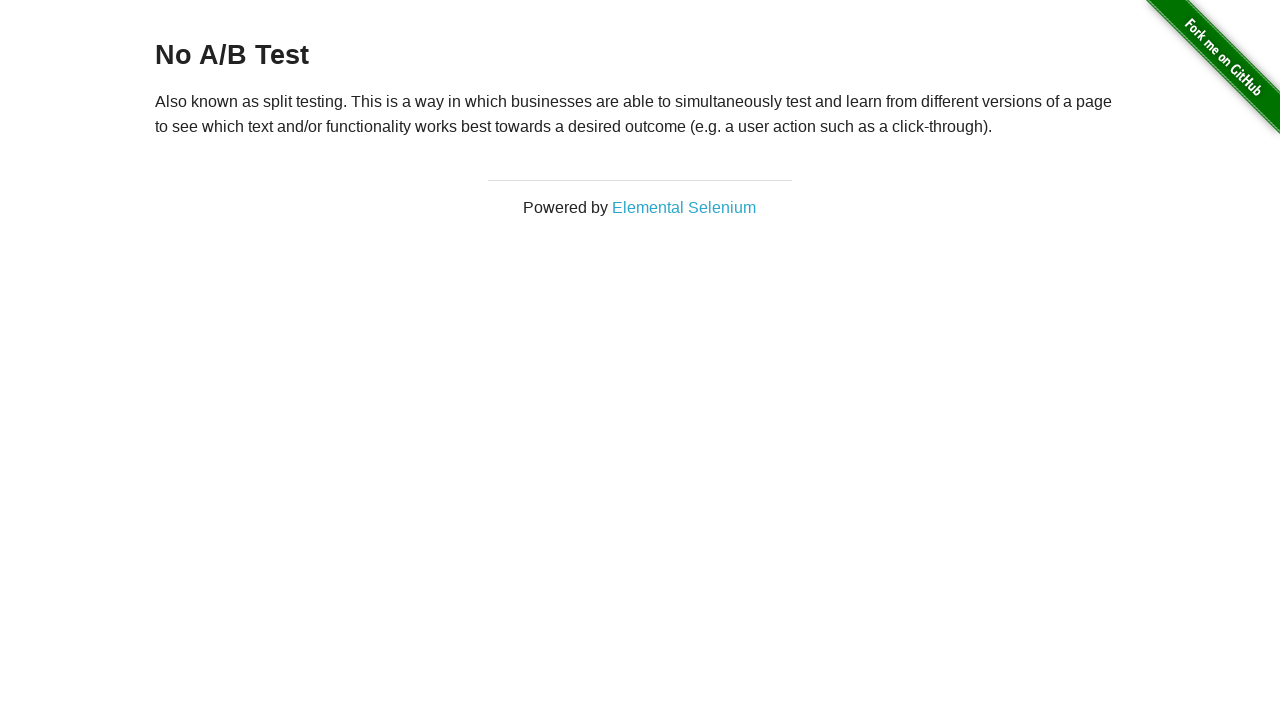

Located h3 heading element
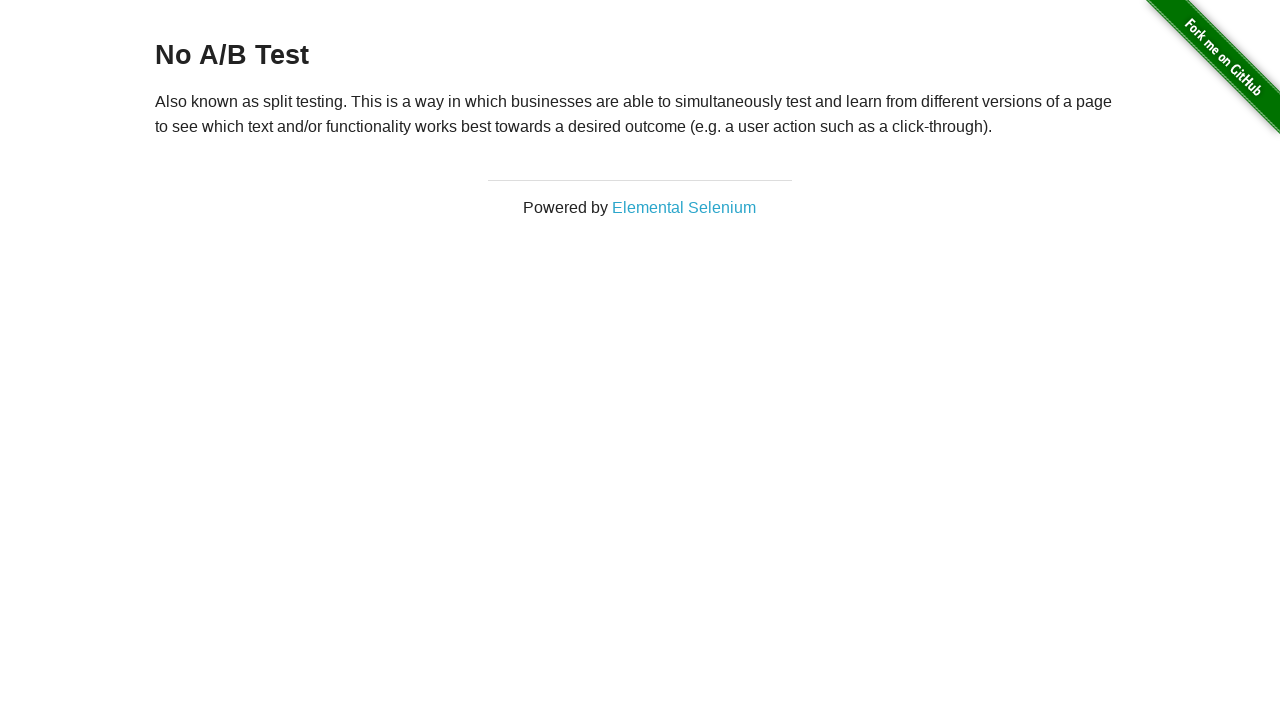

Waited for h3 heading to be visible
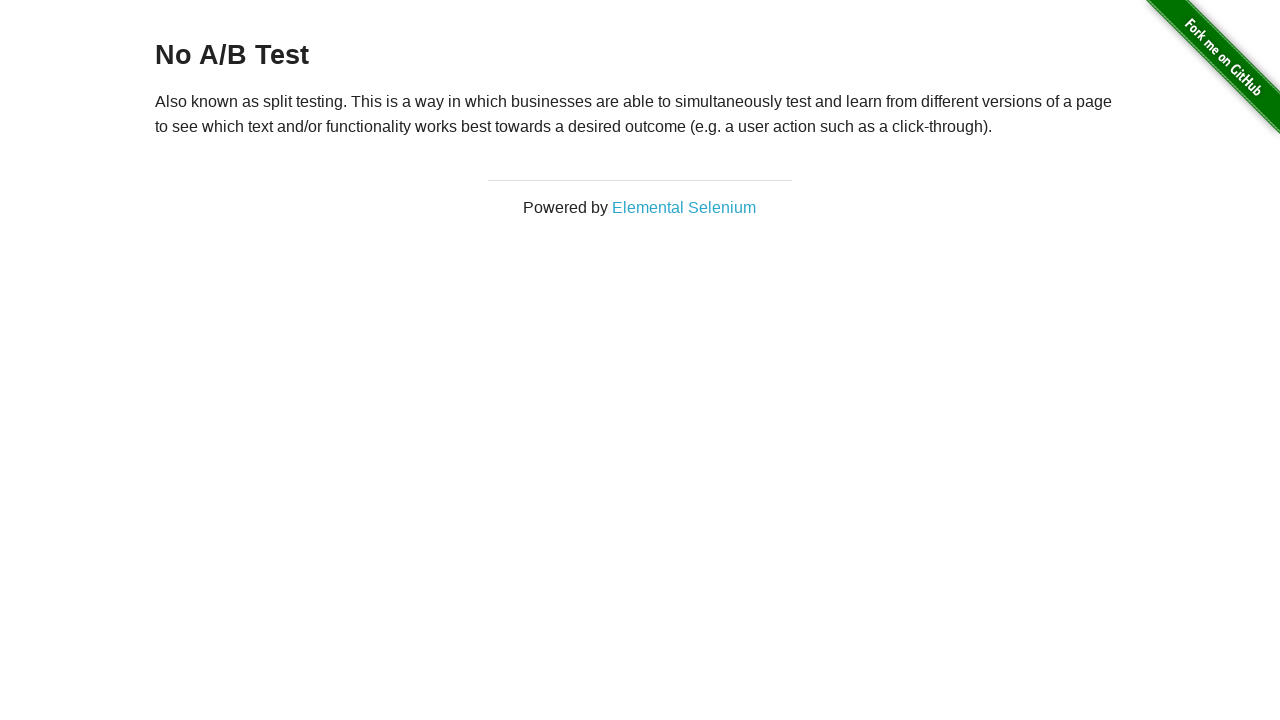

Verified opt-out was successful - heading displays 'No A/B Test'
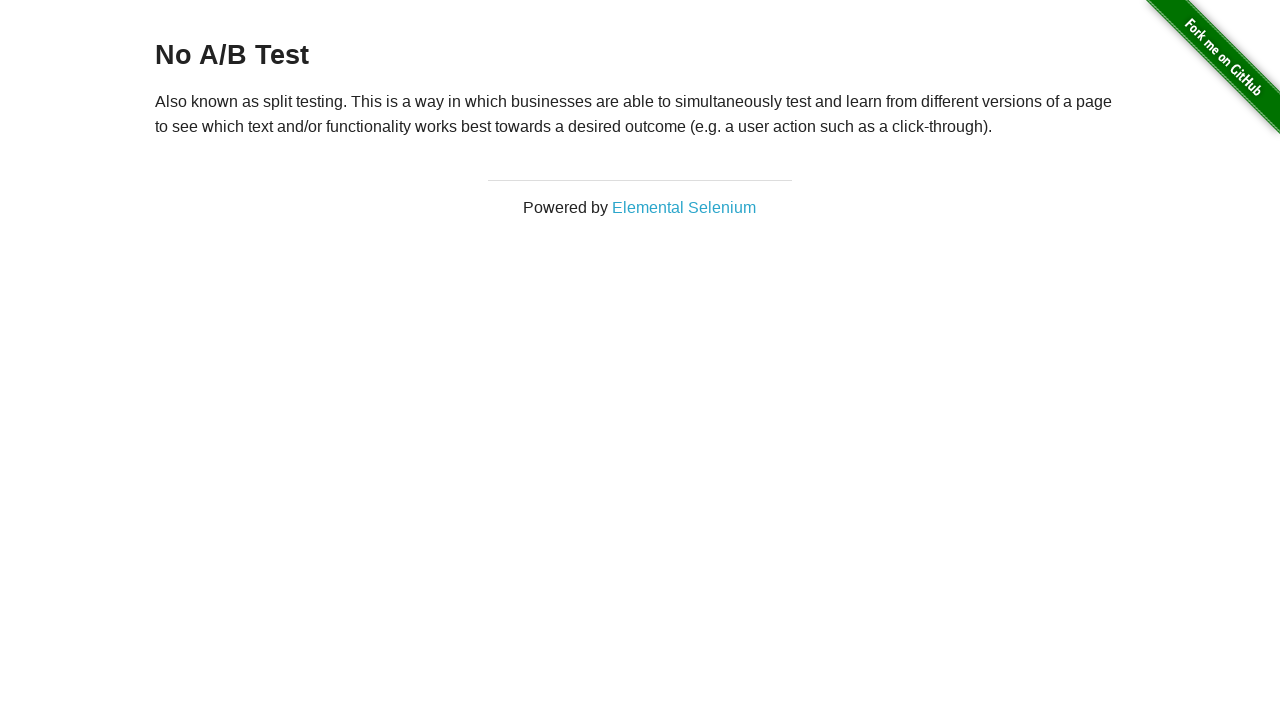

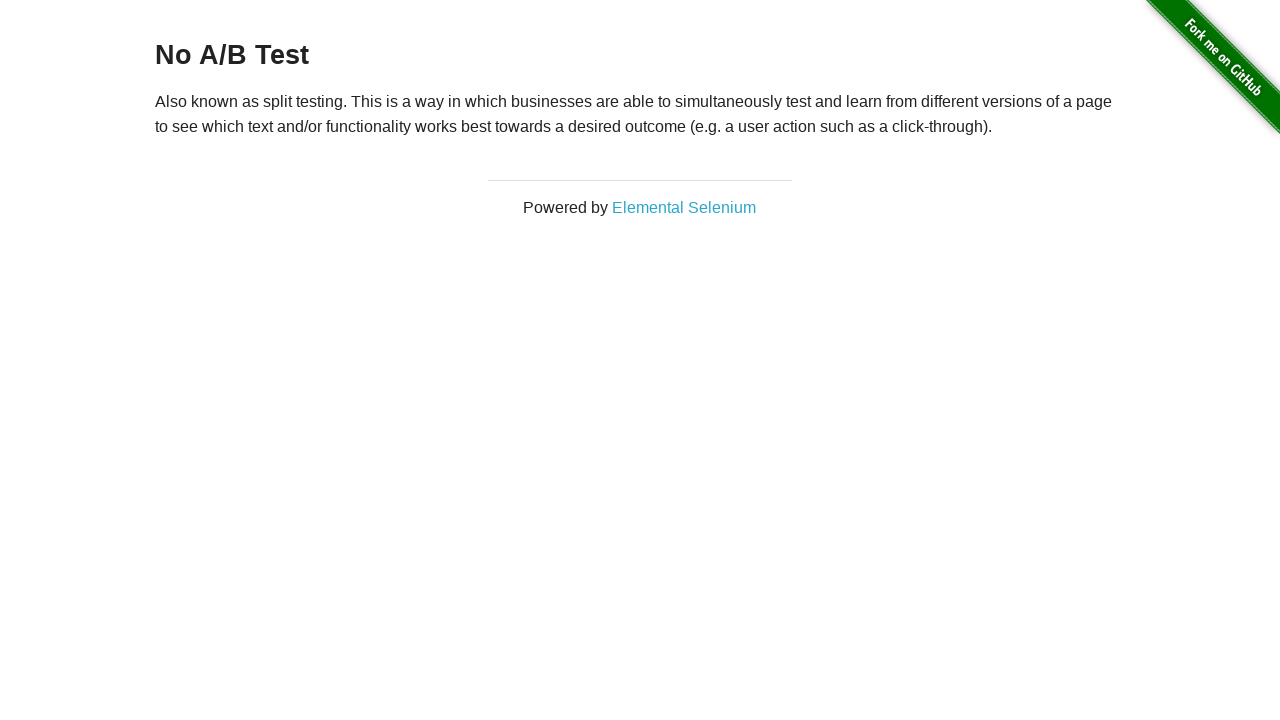